Tests checkbox selection on a practice form by clicking on a hobby checkbox and verifying its selection state

Starting URL: https://demoqa.com/automation-practice-form

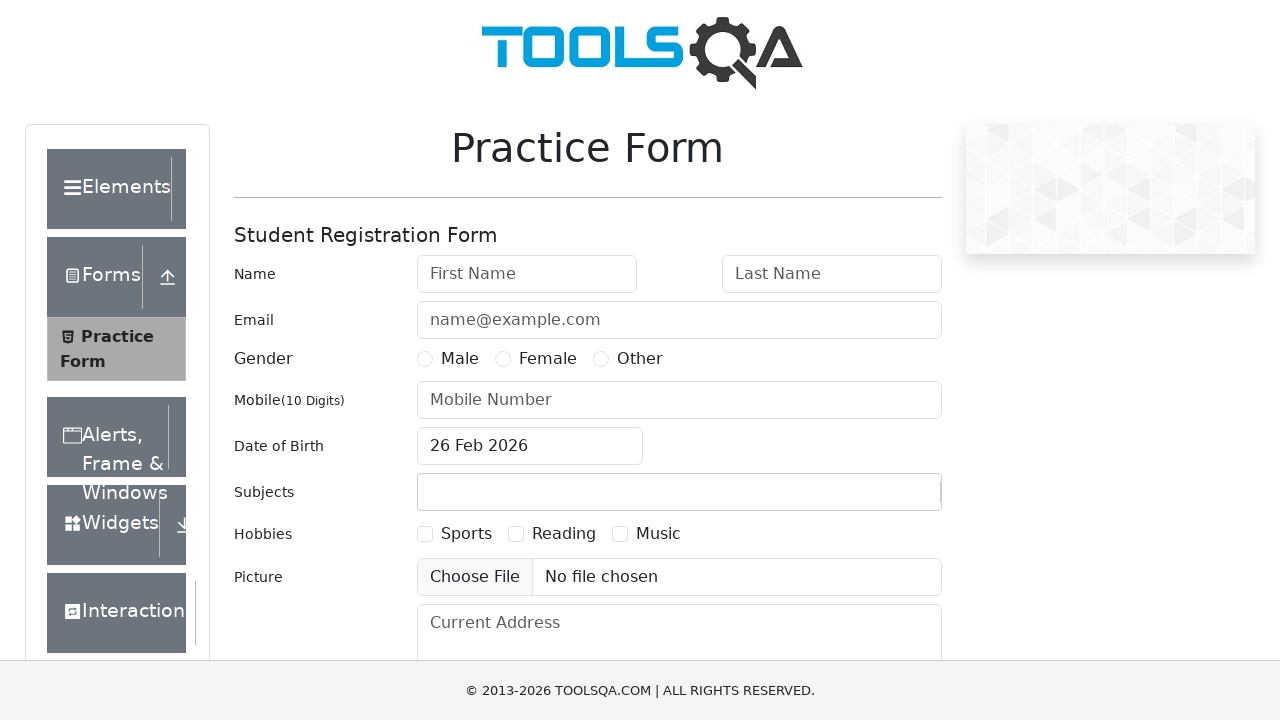

Clicked on Sports hobby checkbox label at (466, 534) on #hobbiesWrapper > div.col-md-9.col-sm-12 > div:nth-child(1) > label
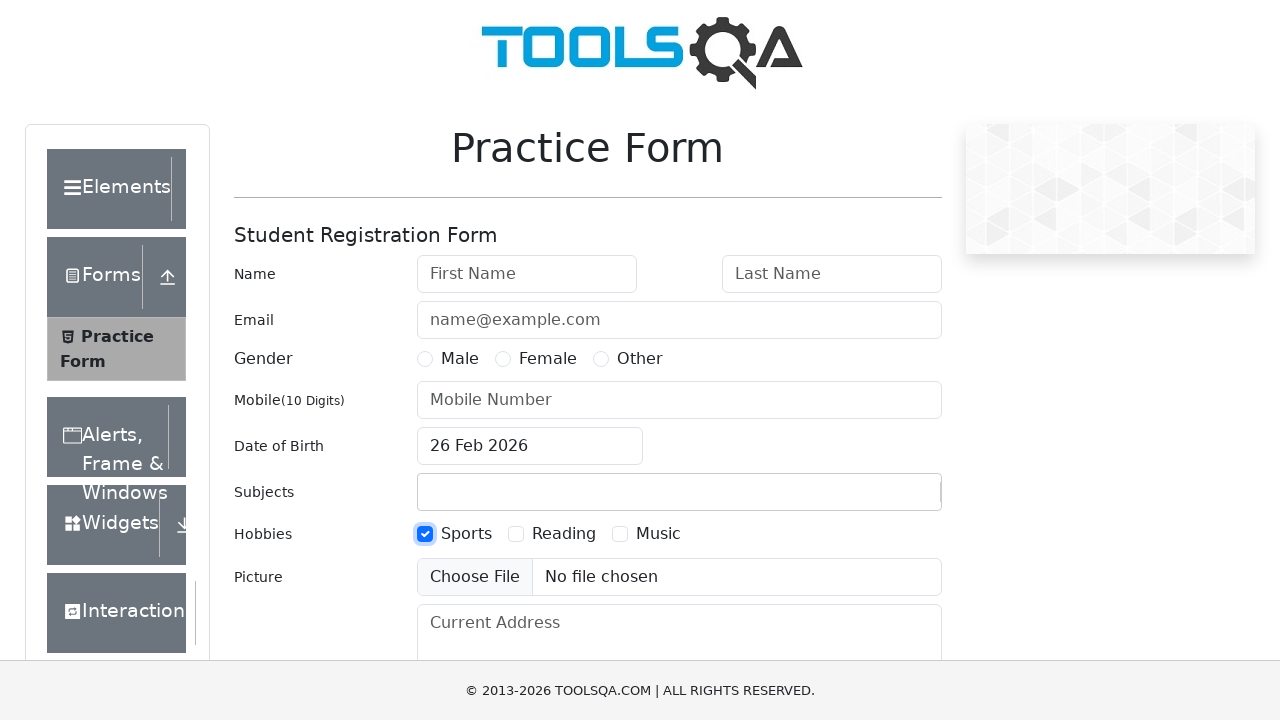

Located hobbies checkbox element
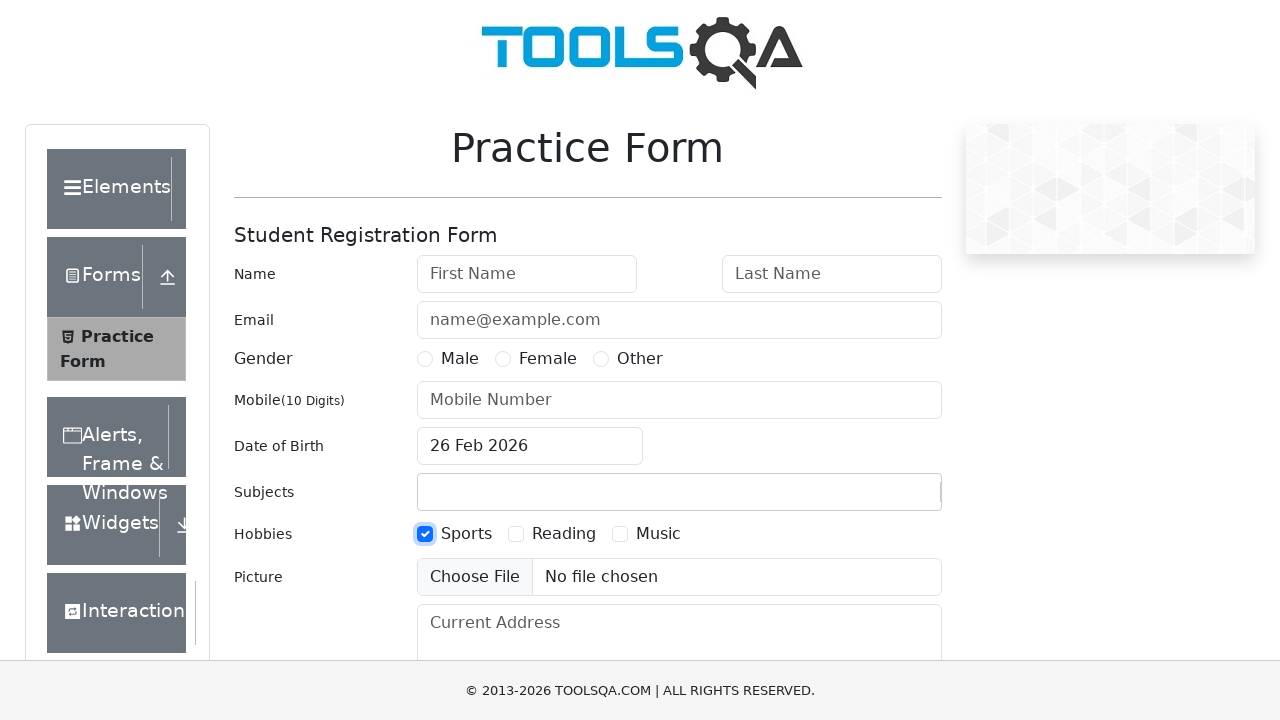

Verified checkbox selection state
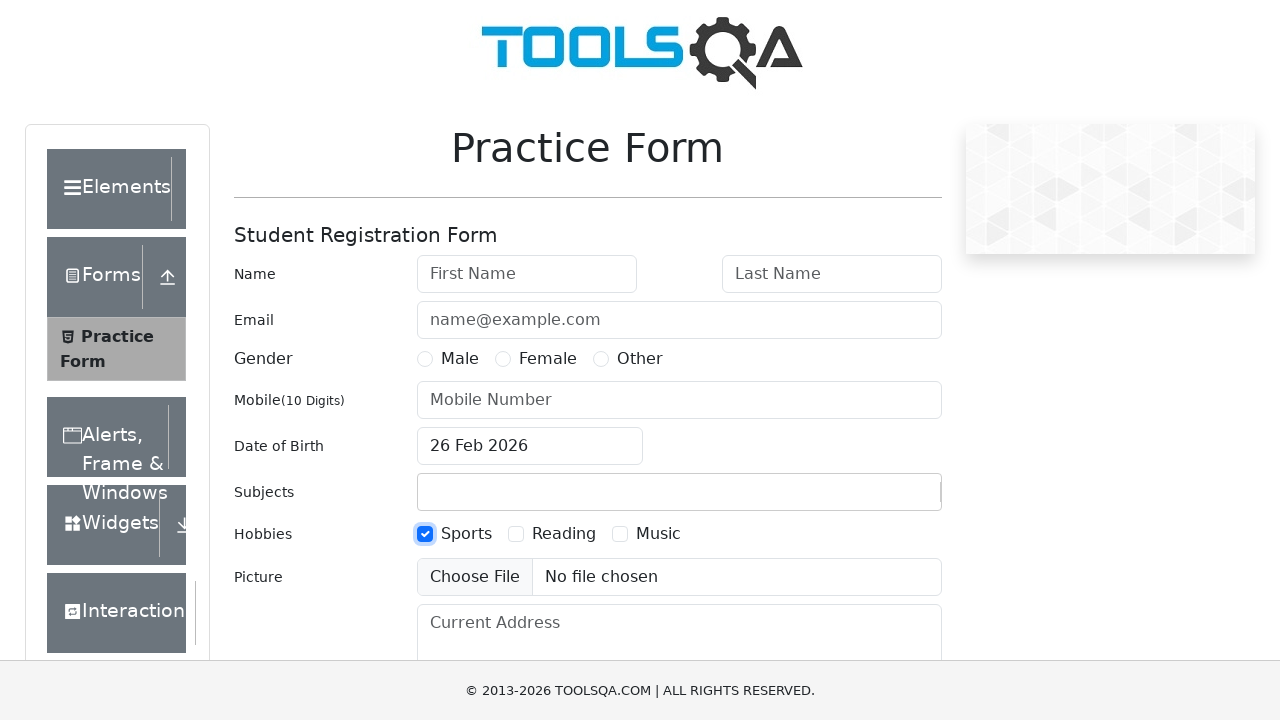

Printed checkbox selection status: True
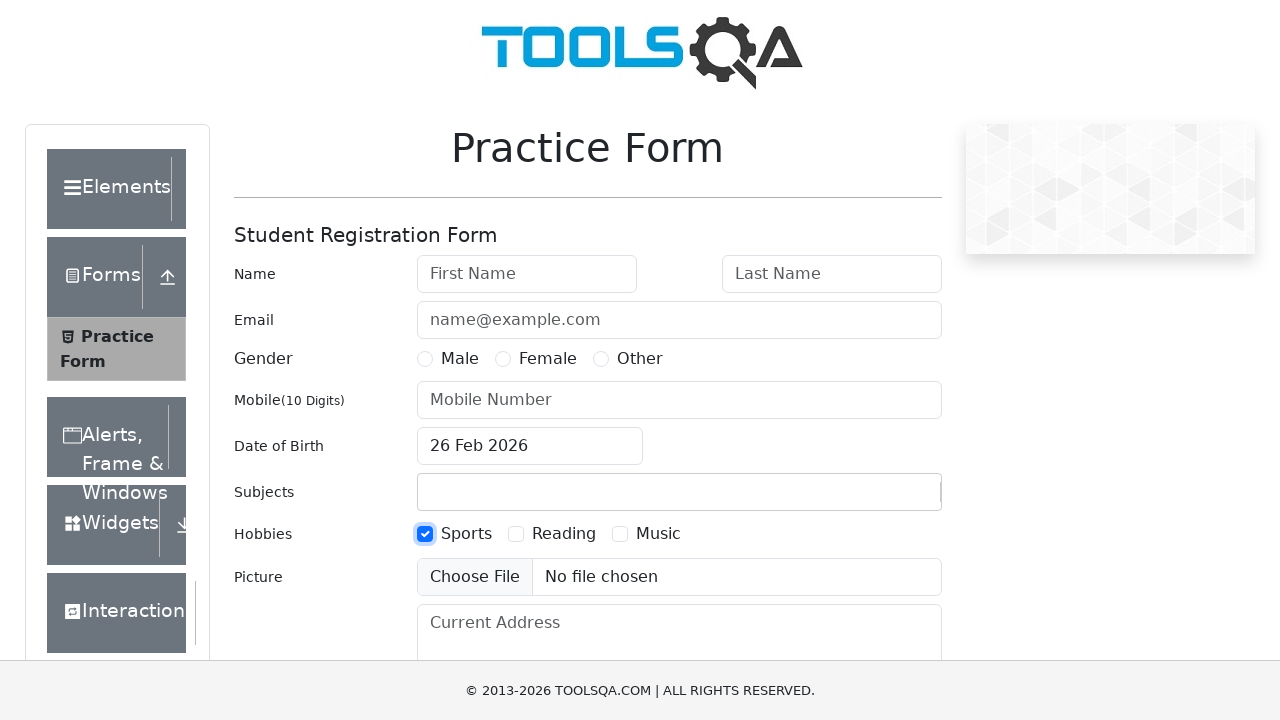

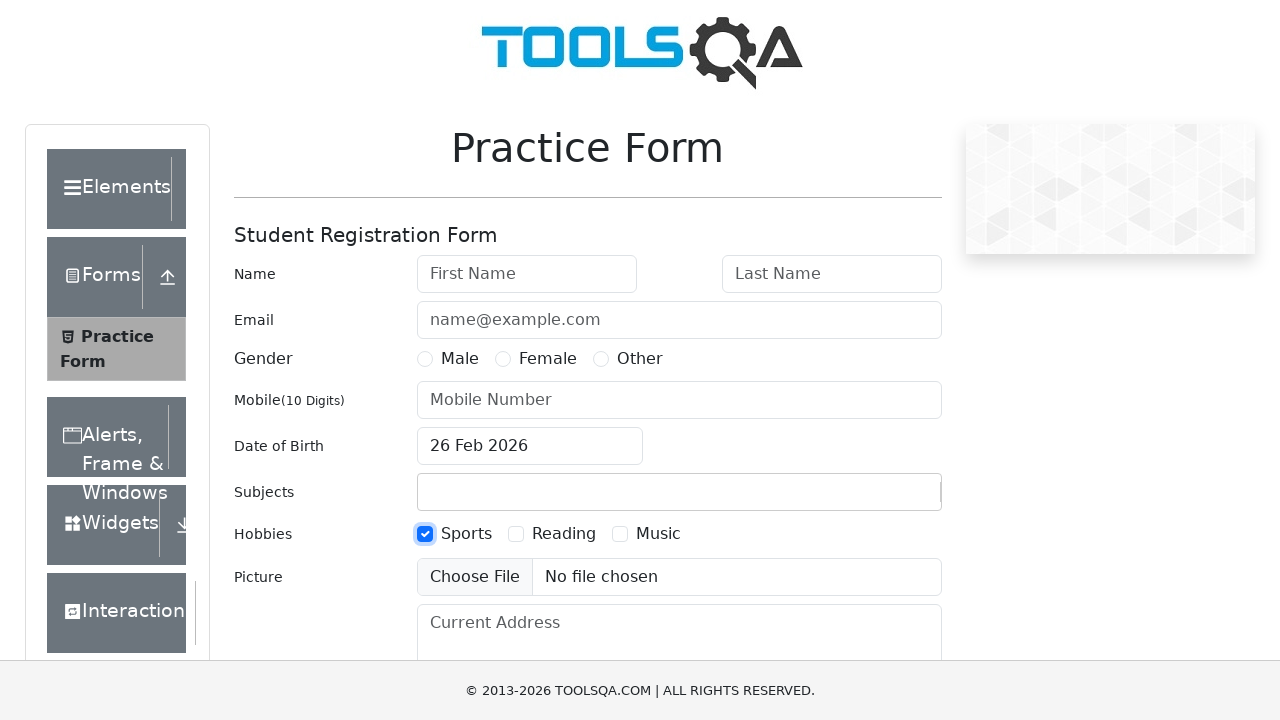